Navigates to the Zoom contact sales page and verifies it loads successfully by waiting for the page to be ready.

Starting URL: https://zoom.us/contactsales

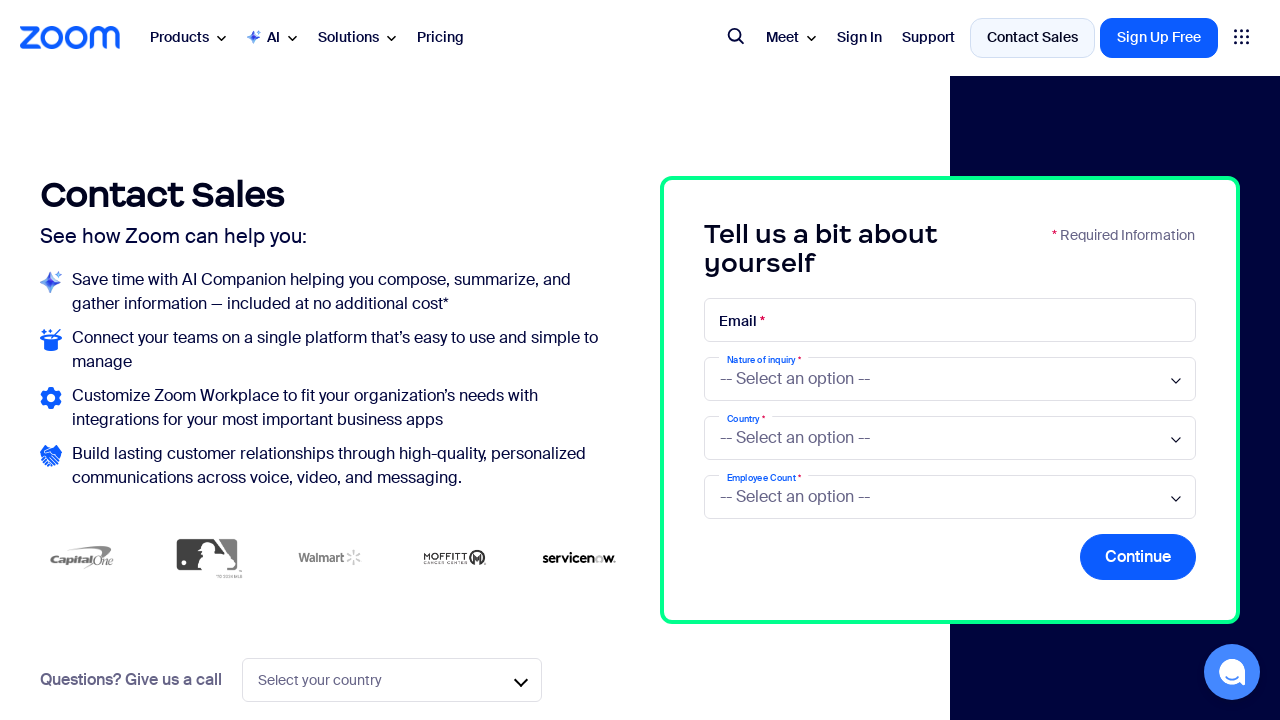

Navigated to Zoom contact sales page
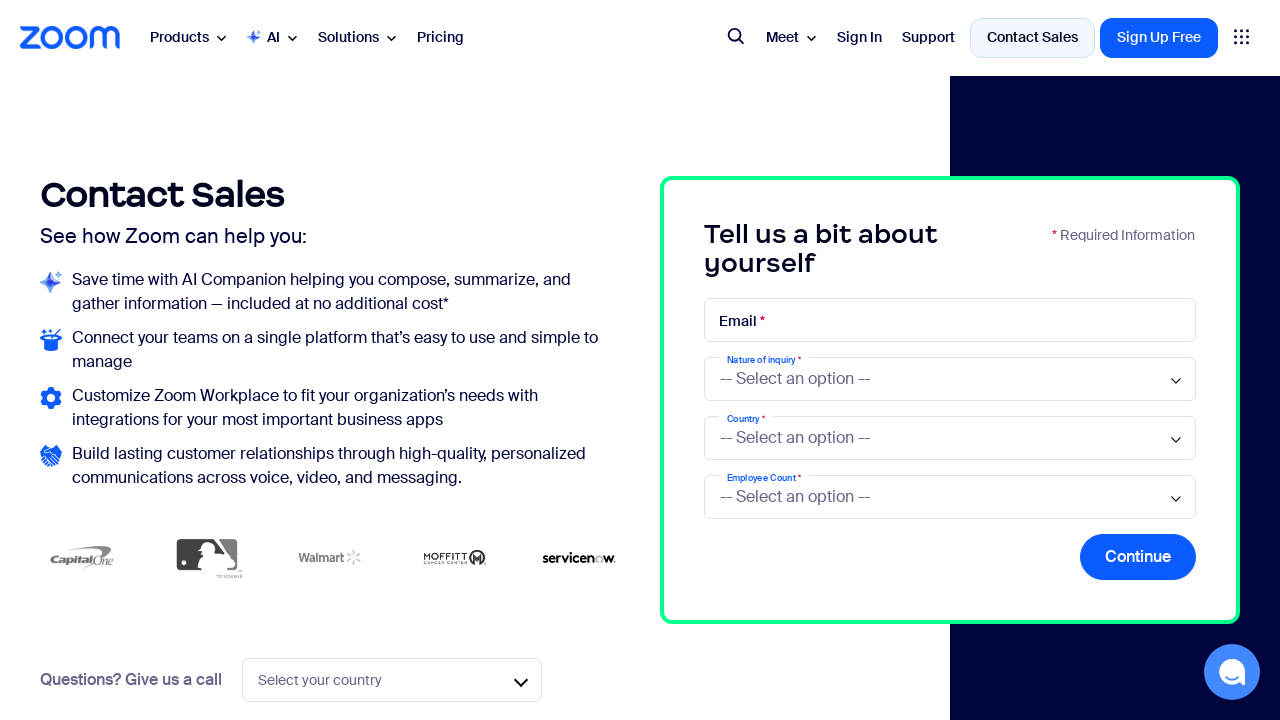

Page loaded completely - network idle state reached
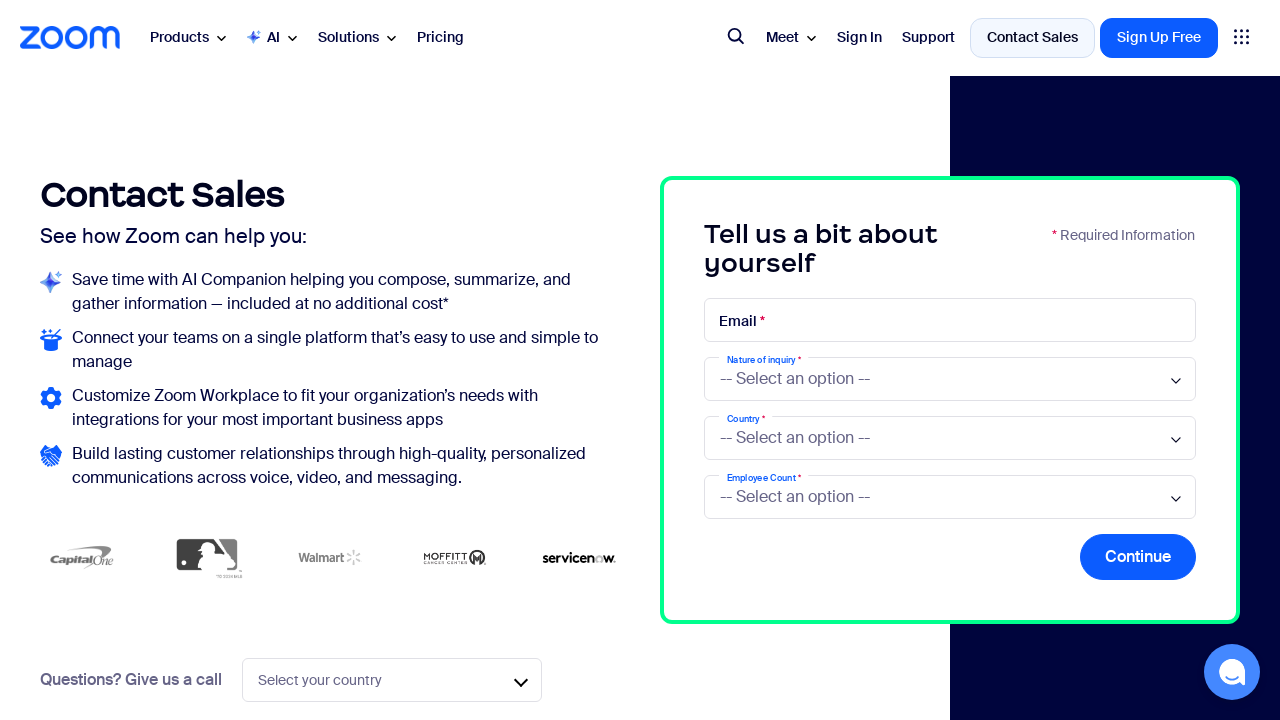

Form element found on page - contact sales page verified
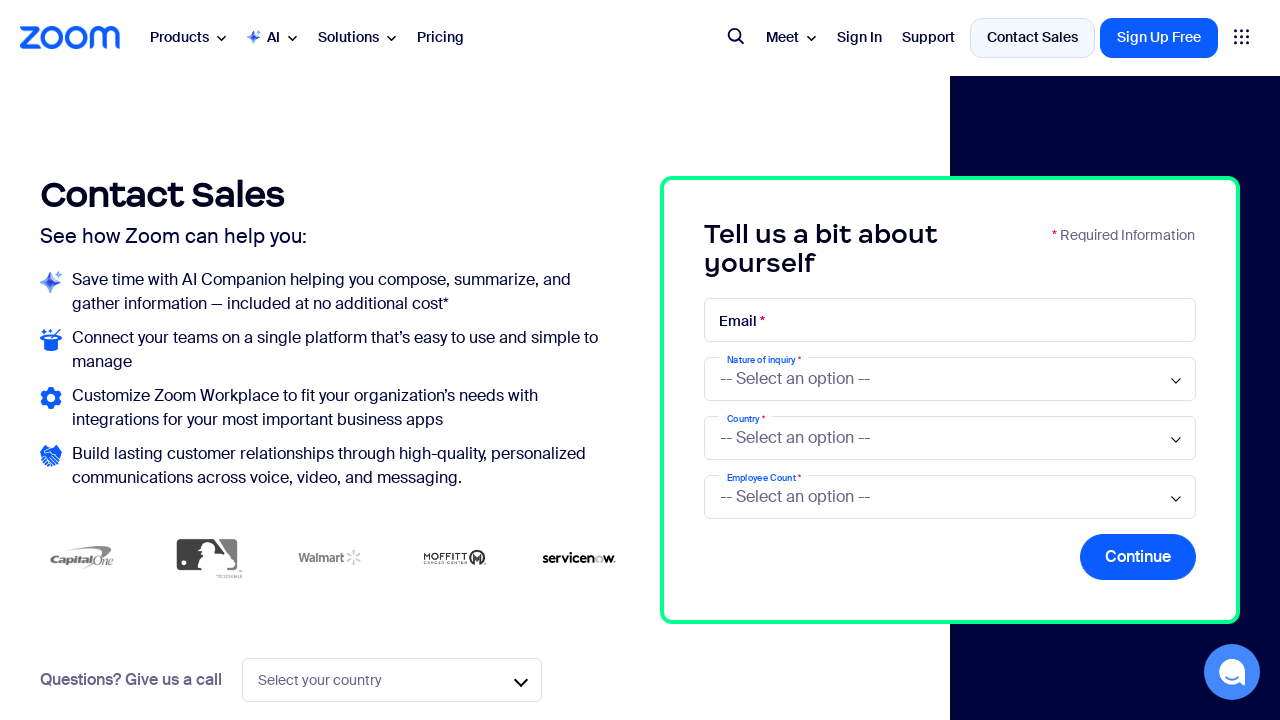

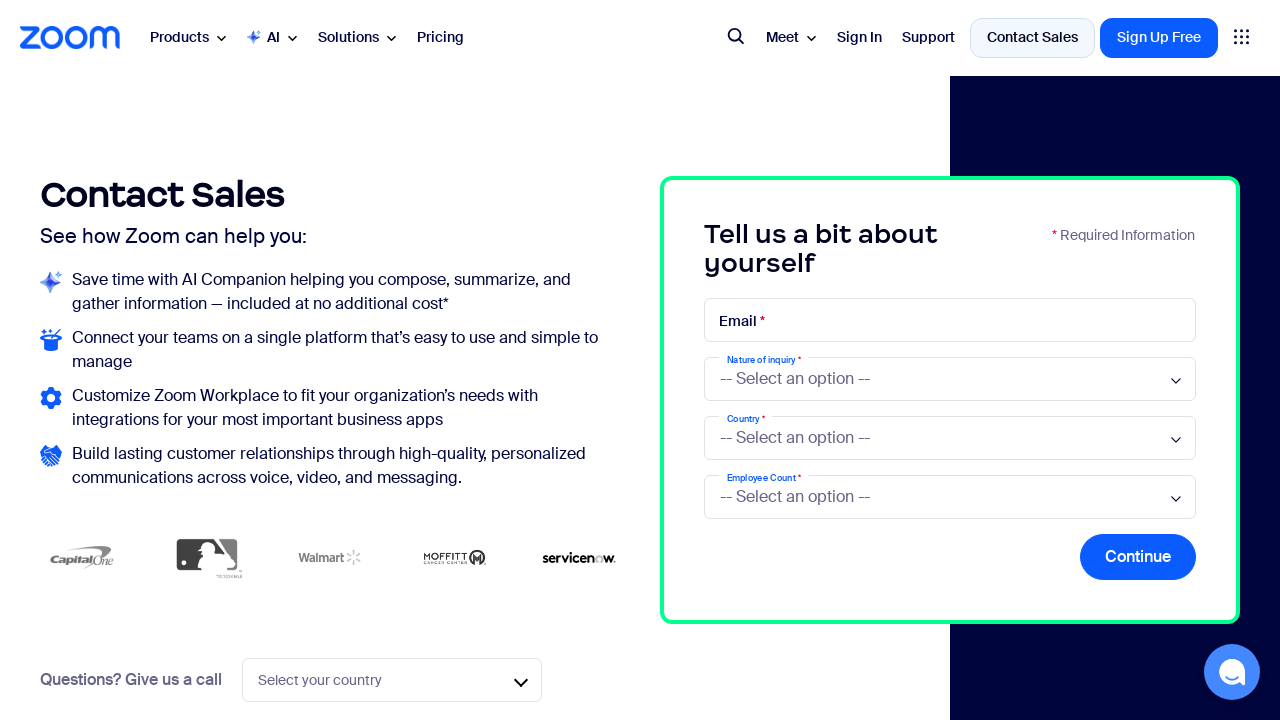